Tests switching between multiple browser tabs by clicking links that open new windows, then iterating through window handles to find and switch to a specific tab.

Starting URL: https://the-internet.herokuapp.com/windows

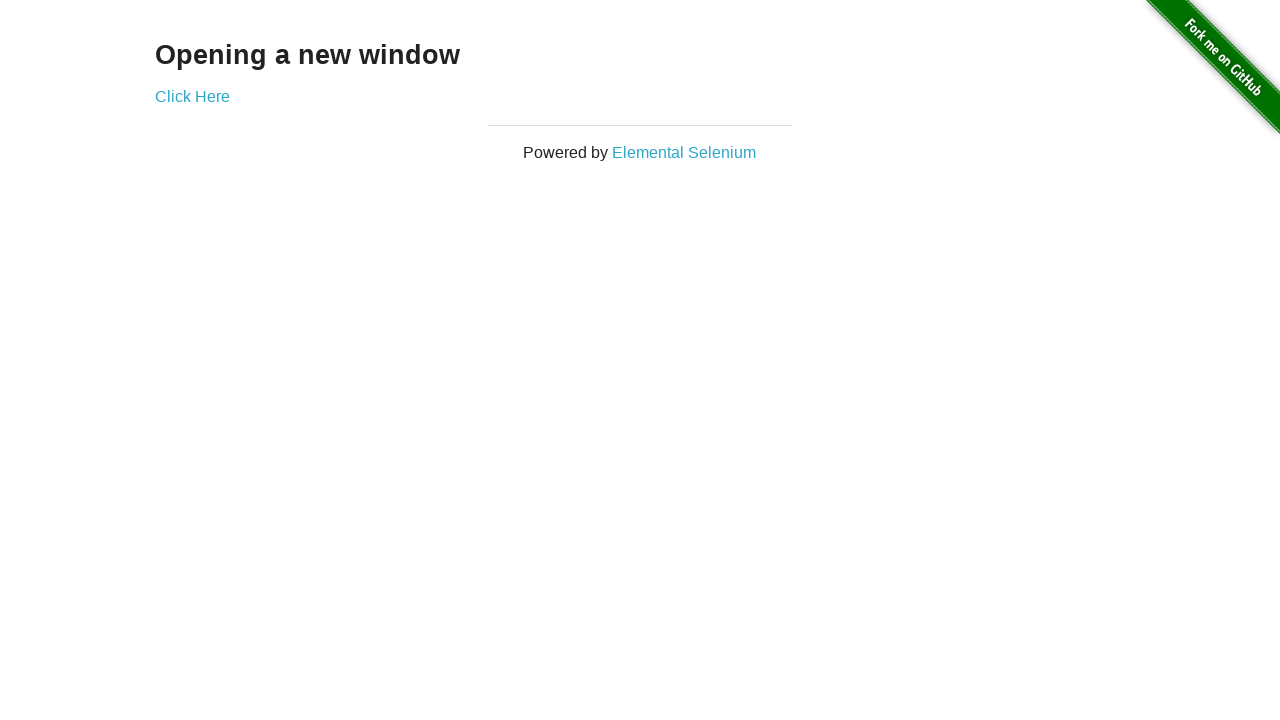

Navigated to the-internet.herokuapp.com/windows
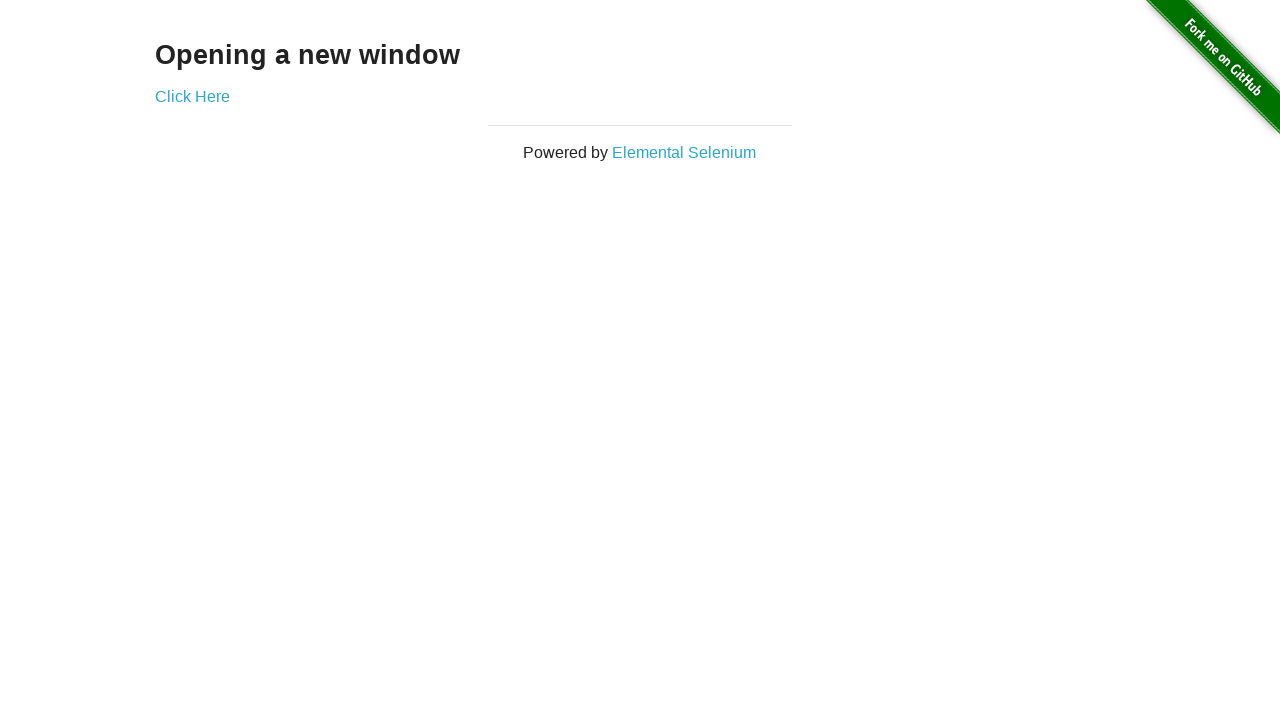

Clicked Elemental Selenium link, opened new tab at (684, 152) on text=Elemental Selenium
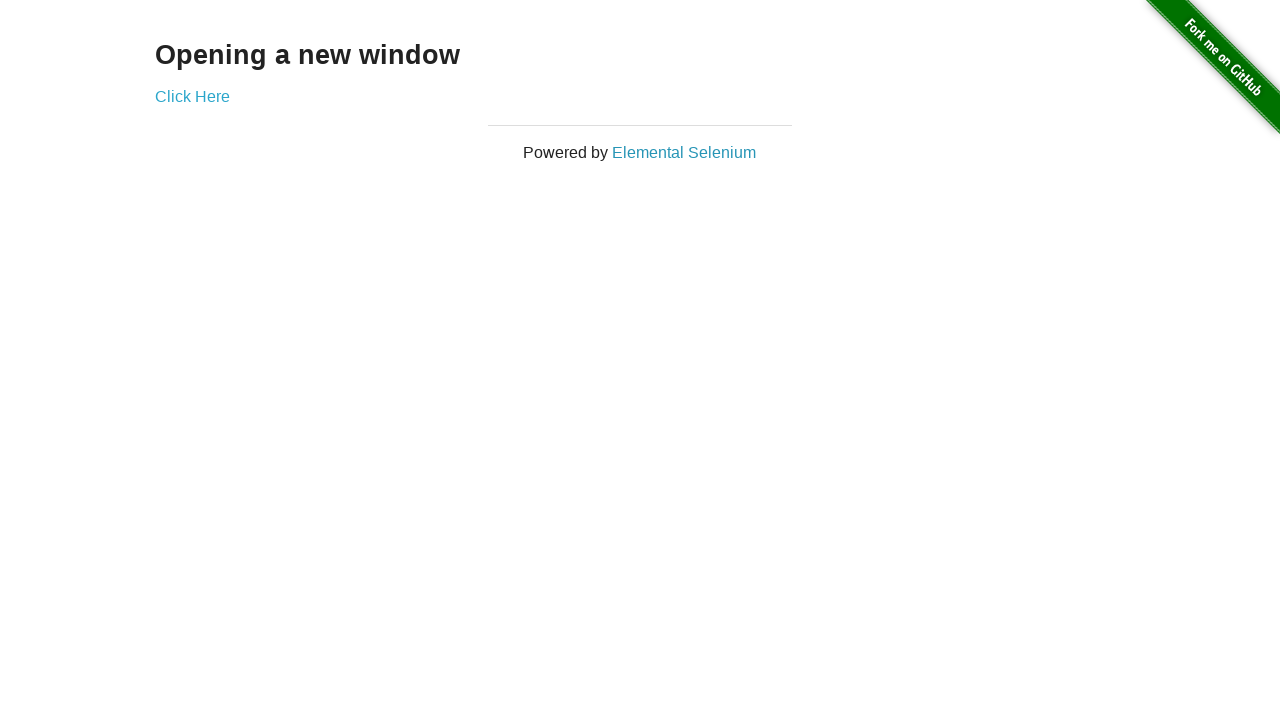

Clicked 'Click Here' link, opened another new tab at (192, 96) on text=Click Here
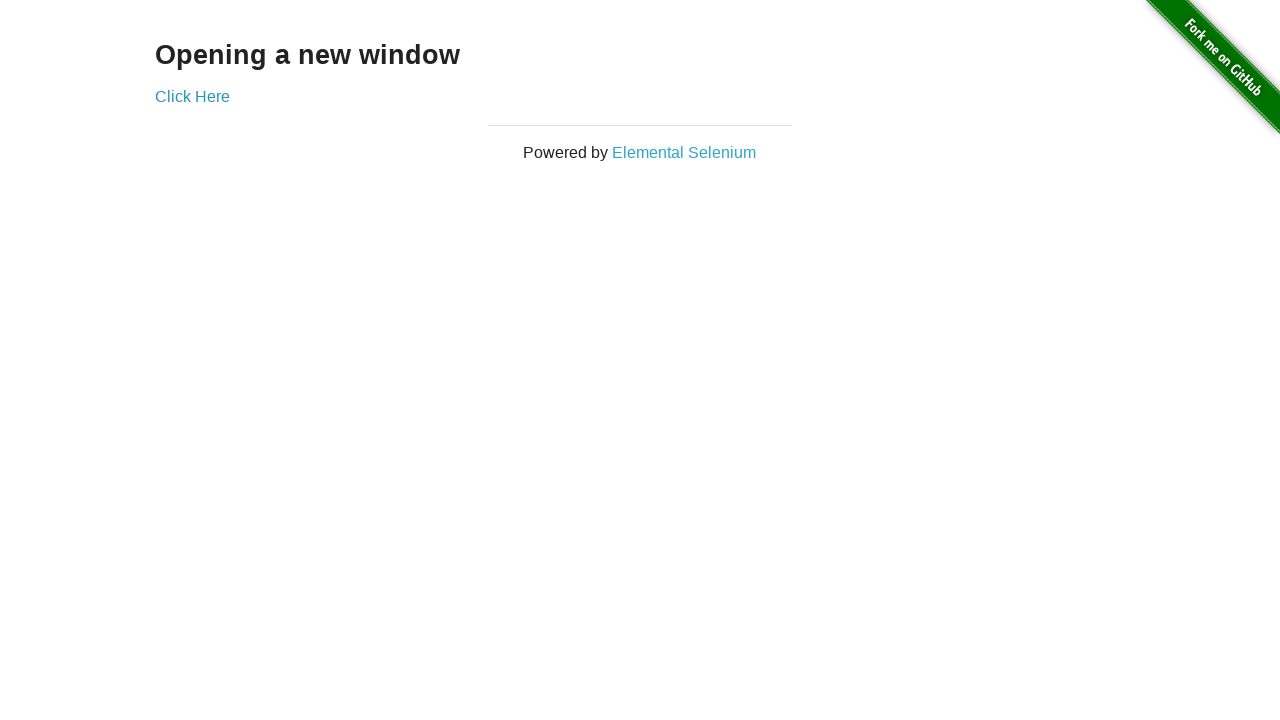

Switched to Elemental Selenium tab
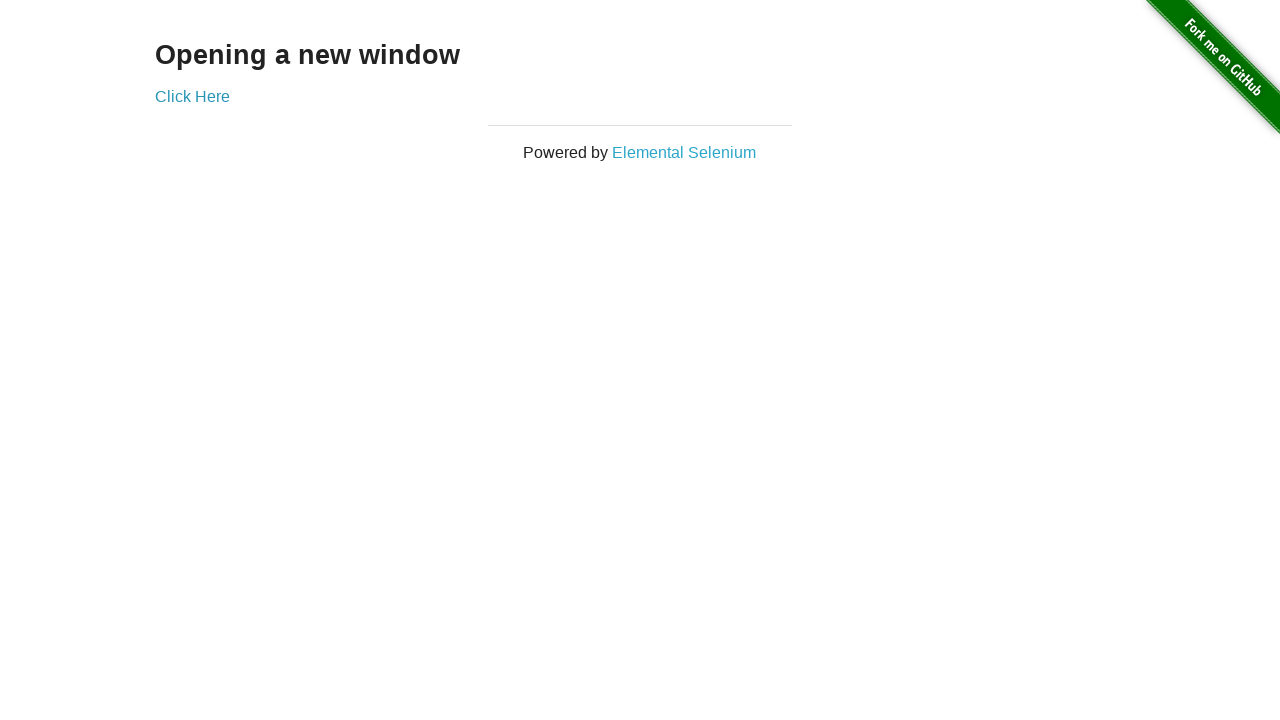

Waited for Elemental Selenium page to load
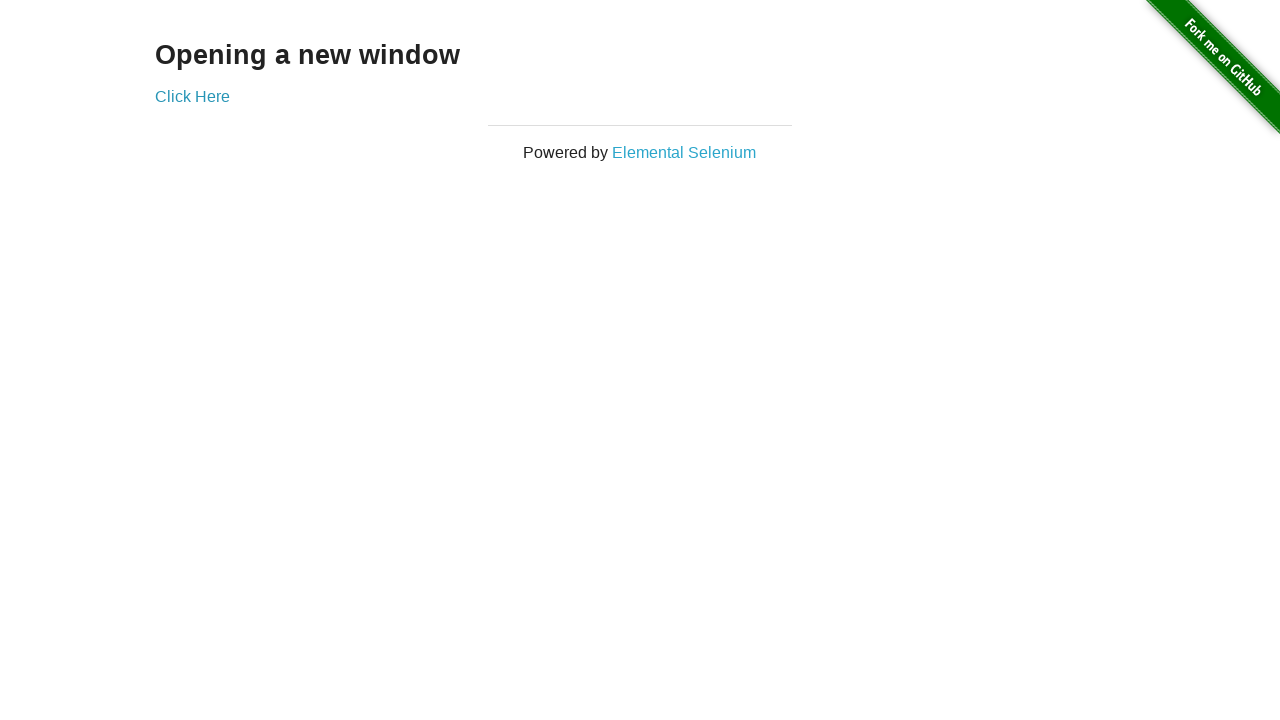

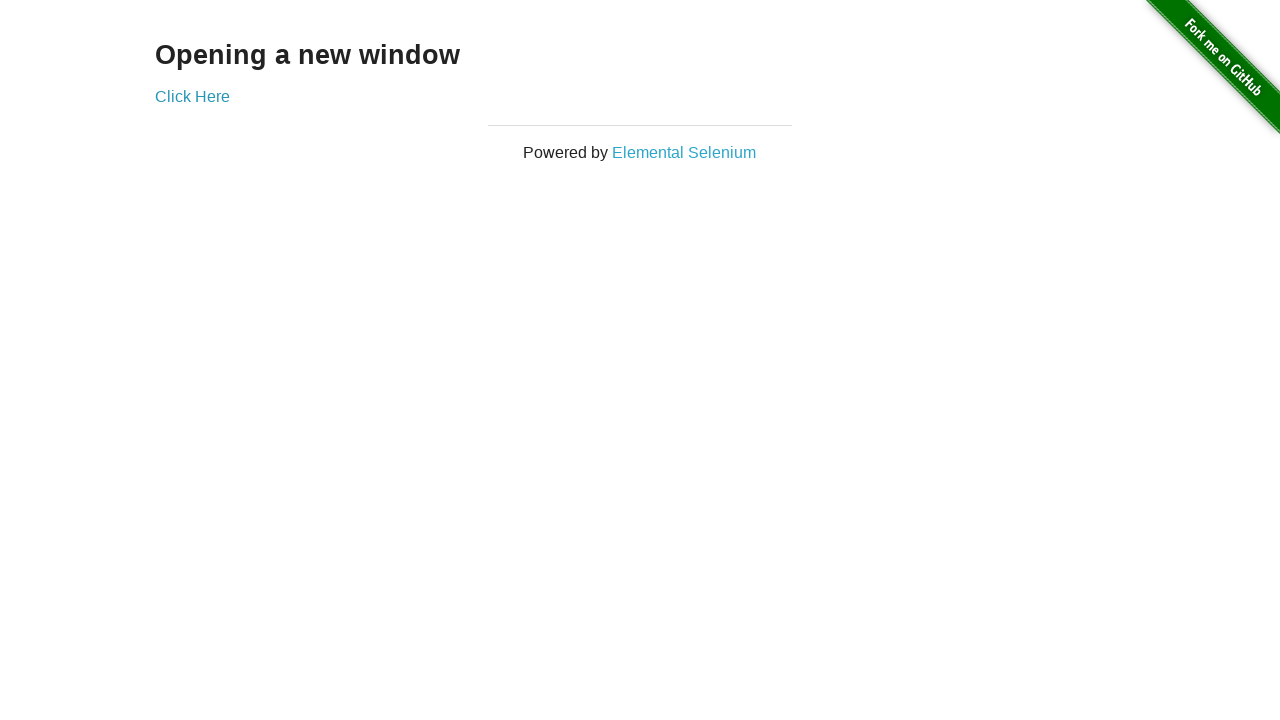